Tests that the browser back button works correctly with filters

Starting URL: https://demo.playwright.dev/todomvc

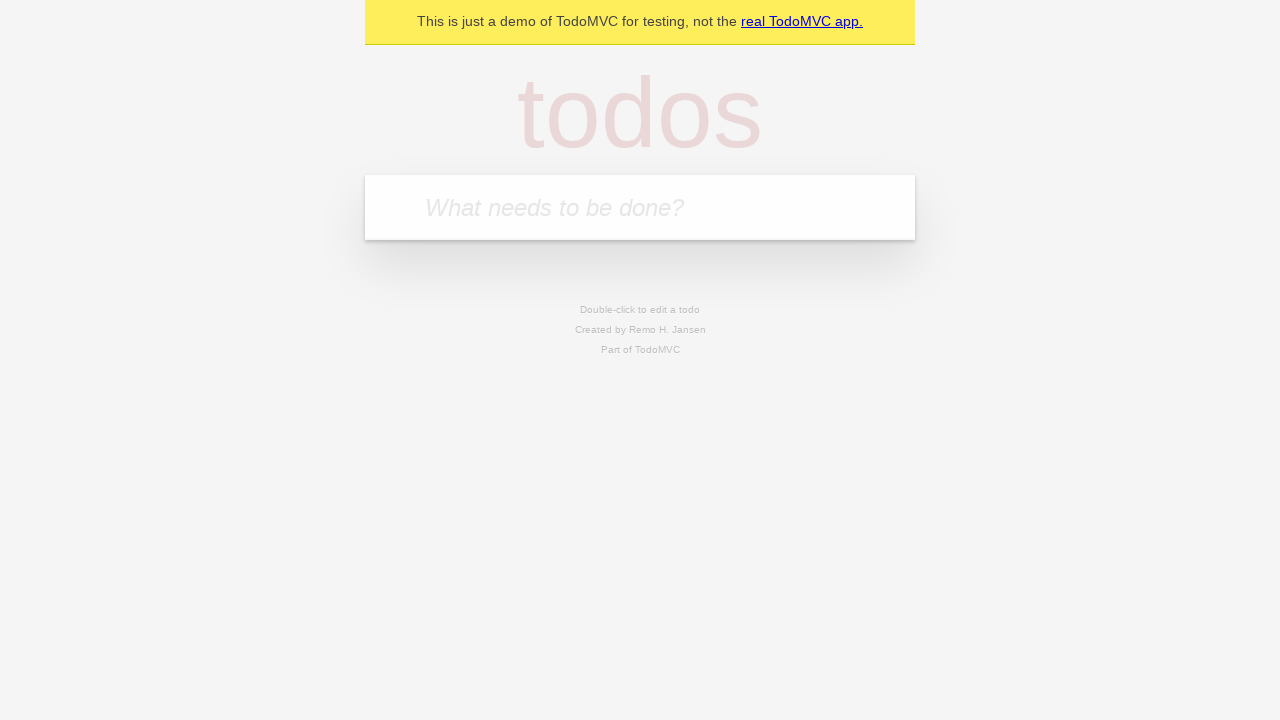

Located the 'What needs to be done?' input field
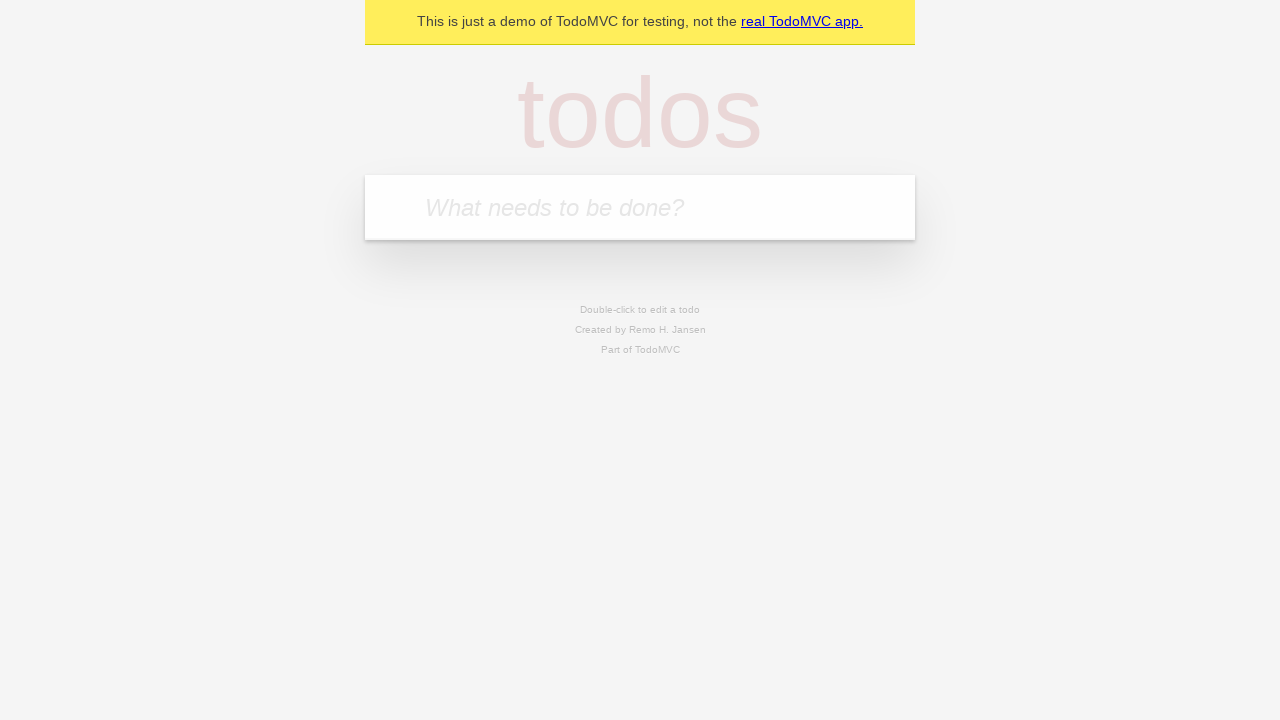

Filled todo input with 'buy some cheese' on internal:attr=[placeholder="What needs to be done?"i]
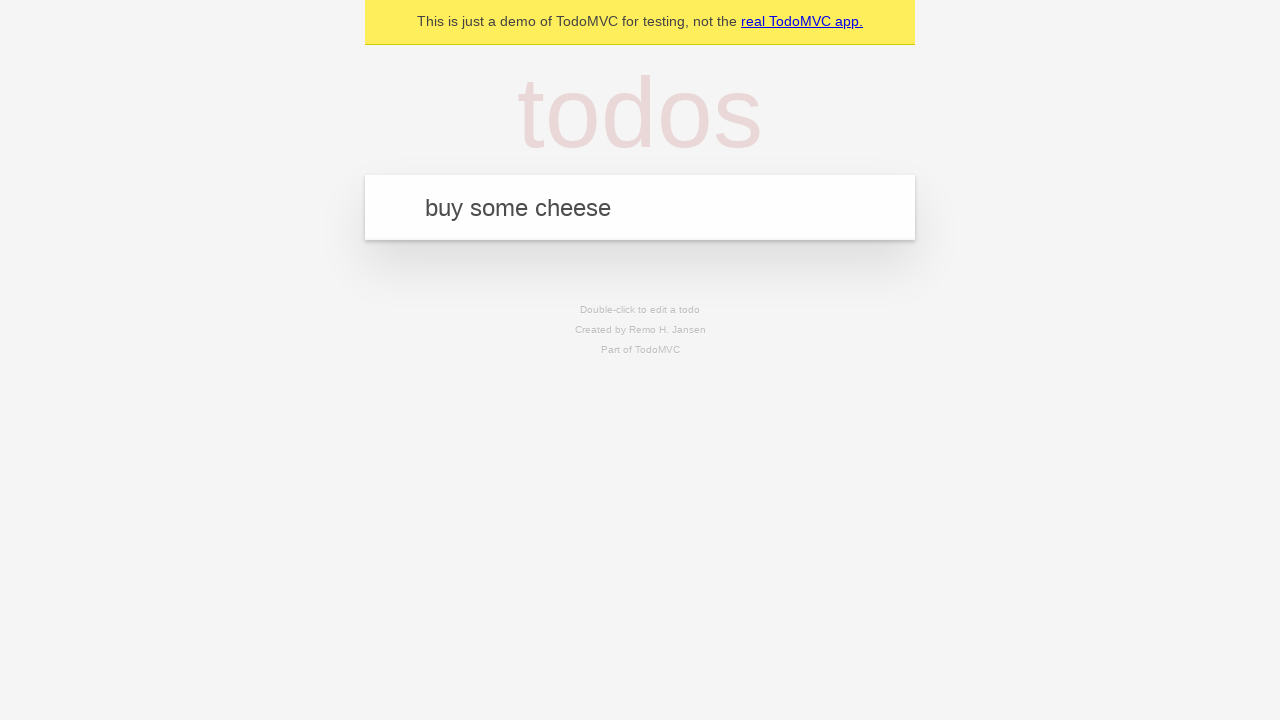

Pressed Enter to create todo 'buy some cheese' on internal:attr=[placeholder="What needs to be done?"i]
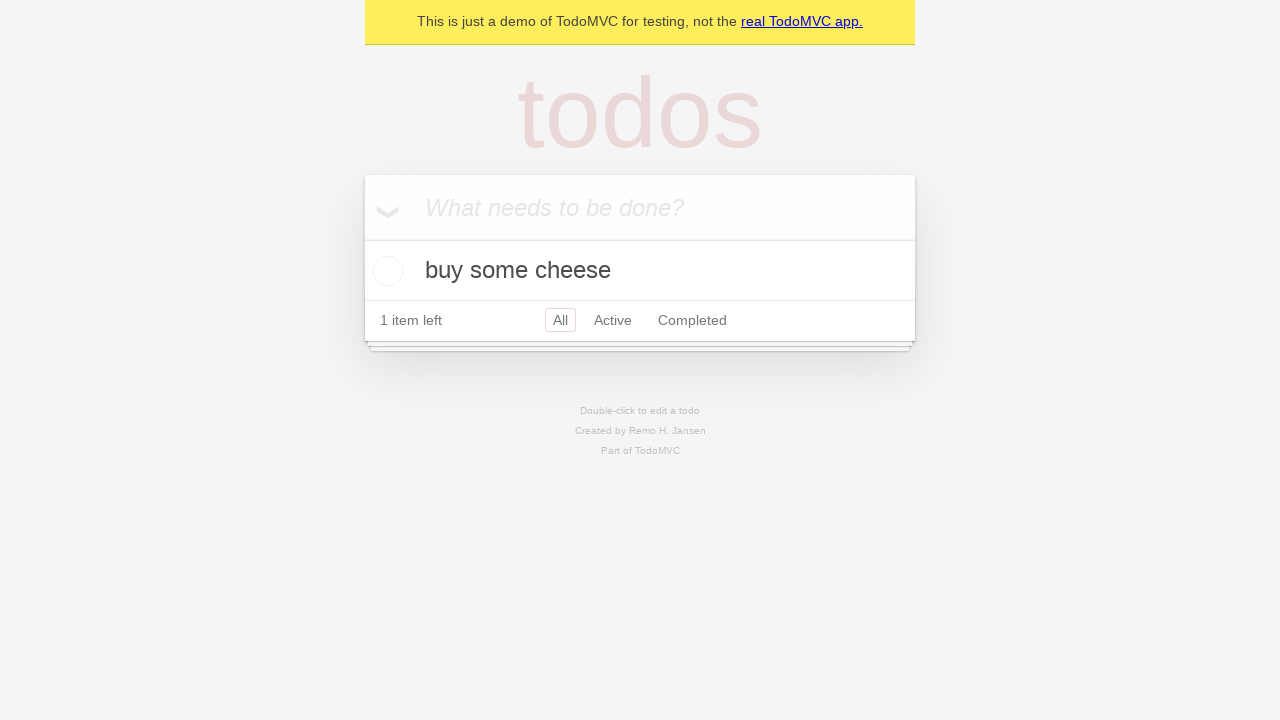

Filled todo input with 'feed the cat' on internal:attr=[placeholder="What needs to be done?"i]
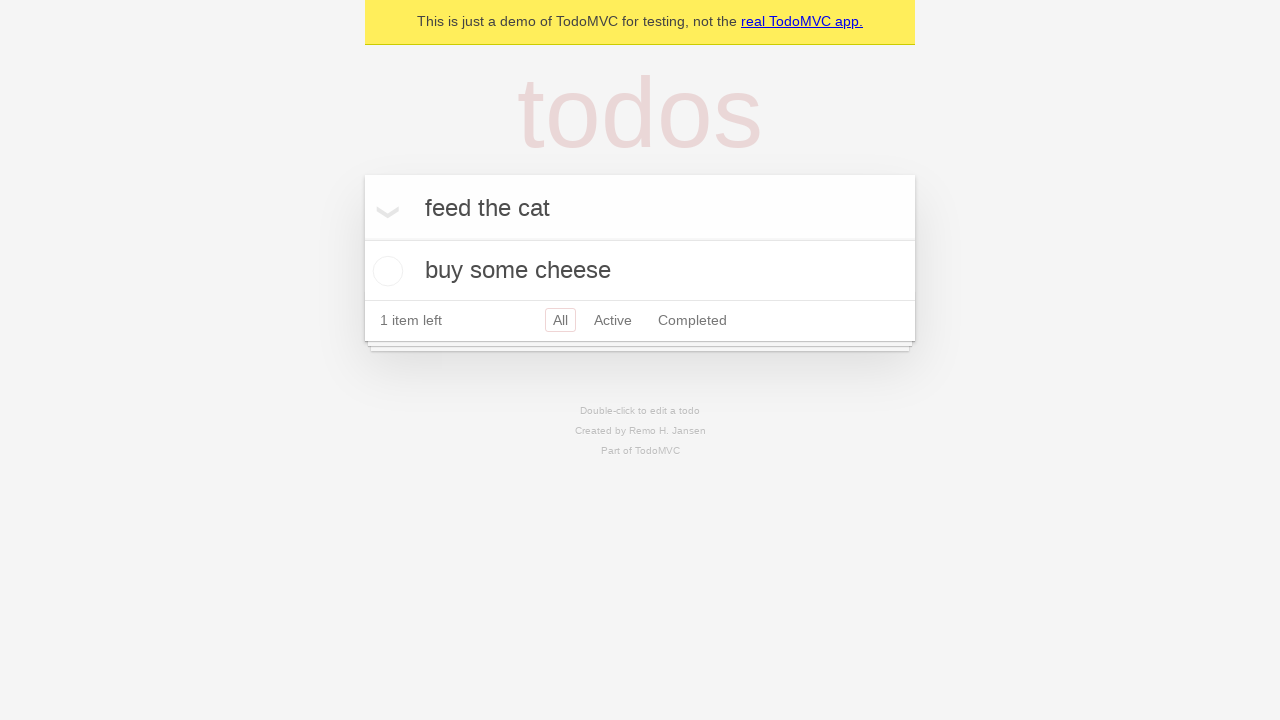

Pressed Enter to create todo 'feed the cat' on internal:attr=[placeholder="What needs to be done?"i]
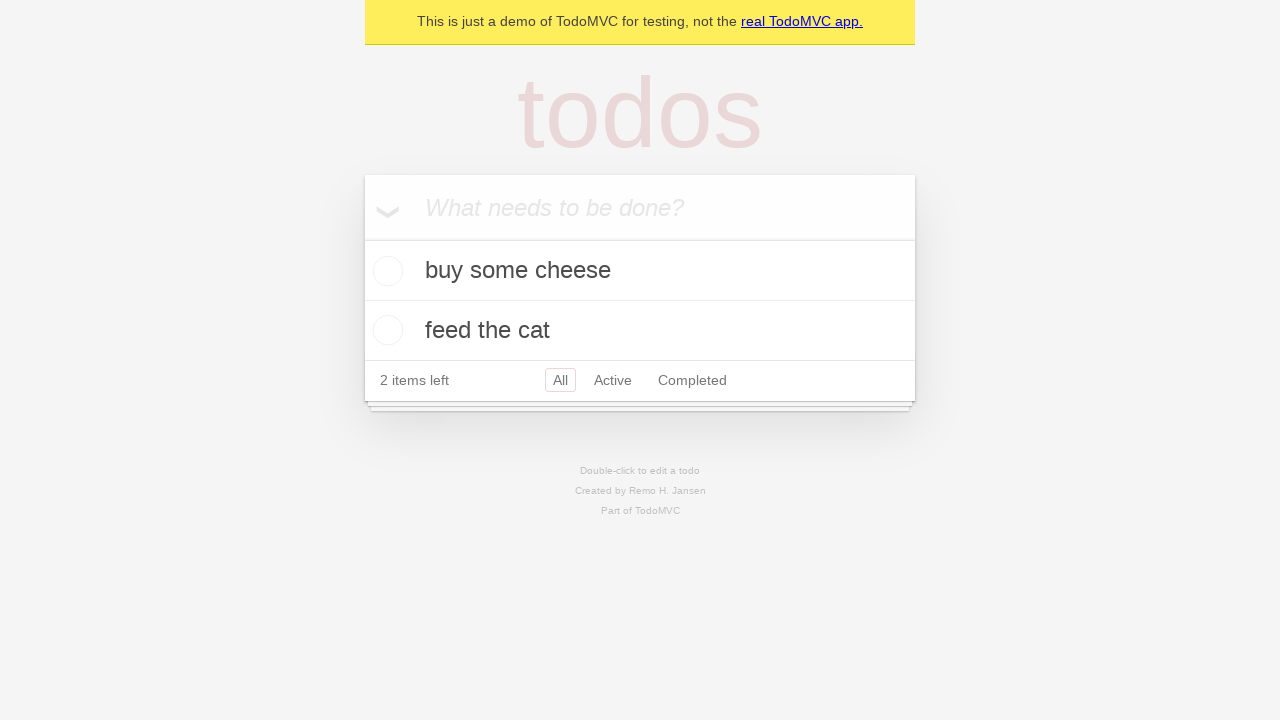

Filled todo input with 'book a doctors appointment' on internal:attr=[placeholder="What needs to be done?"i]
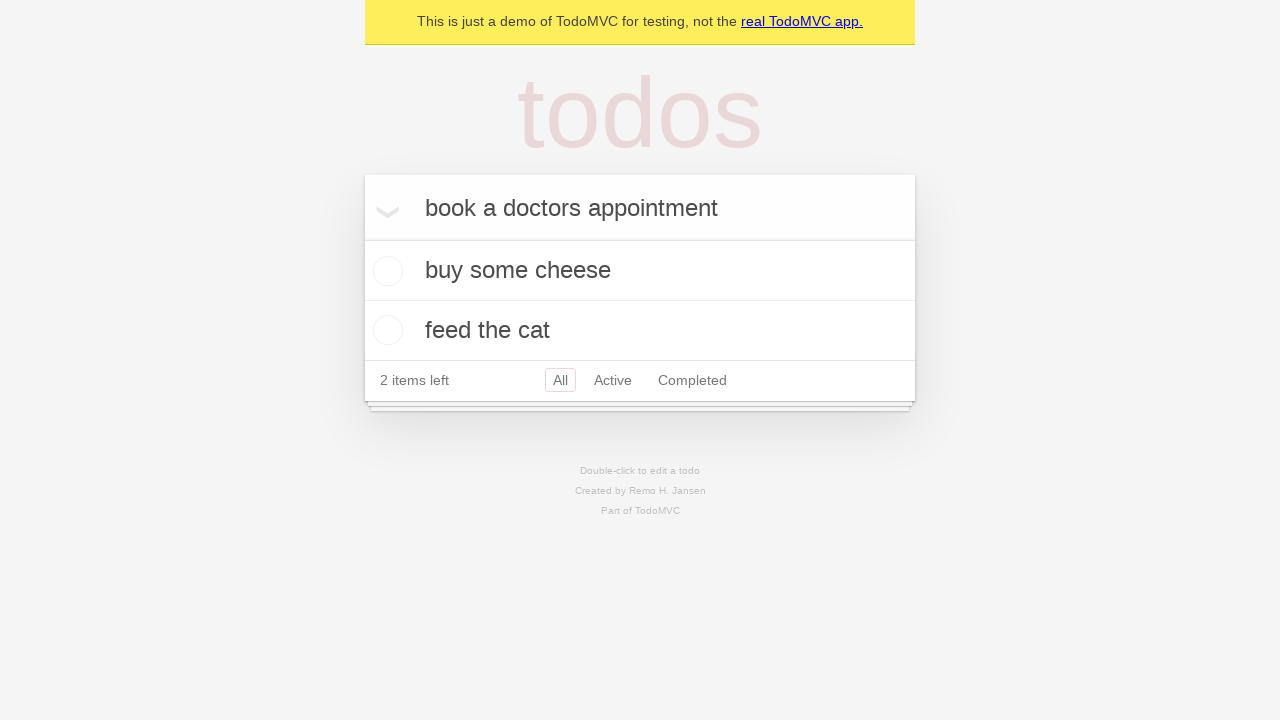

Pressed Enter to create todo 'book a doctors appointment' on internal:attr=[placeholder="What needs to be done?"i]
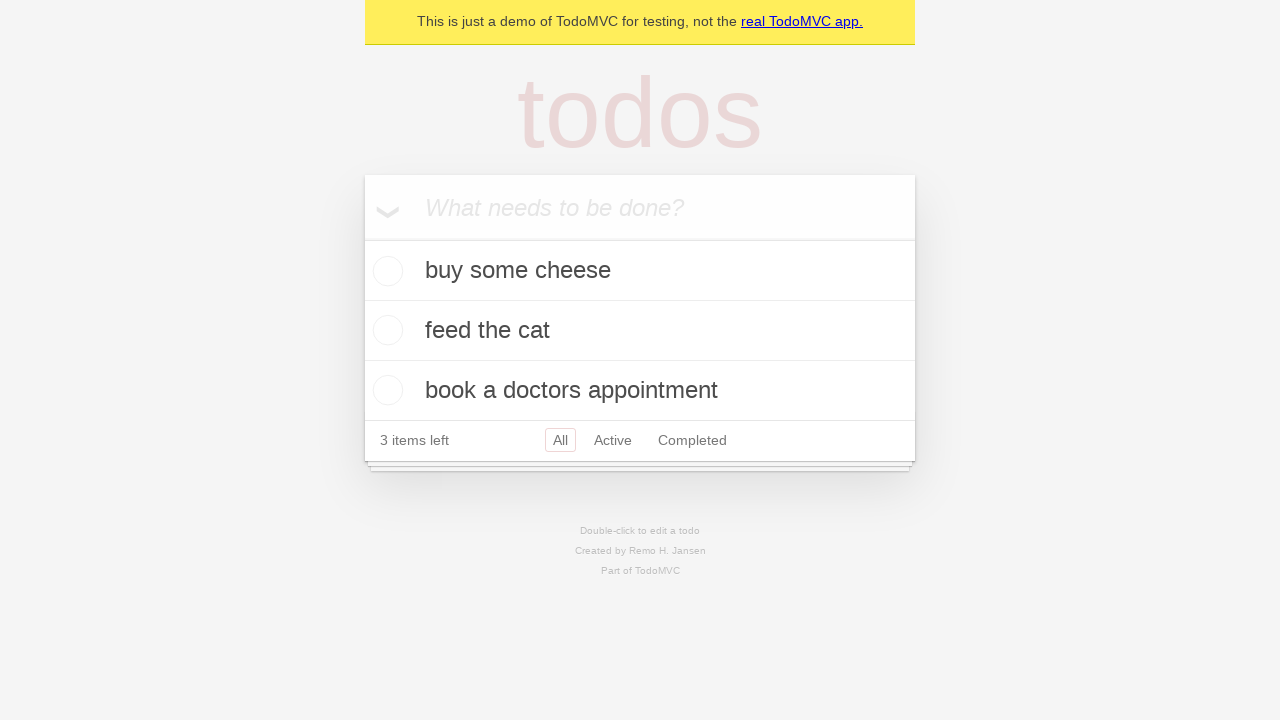

Waited for all 3 todos to be created
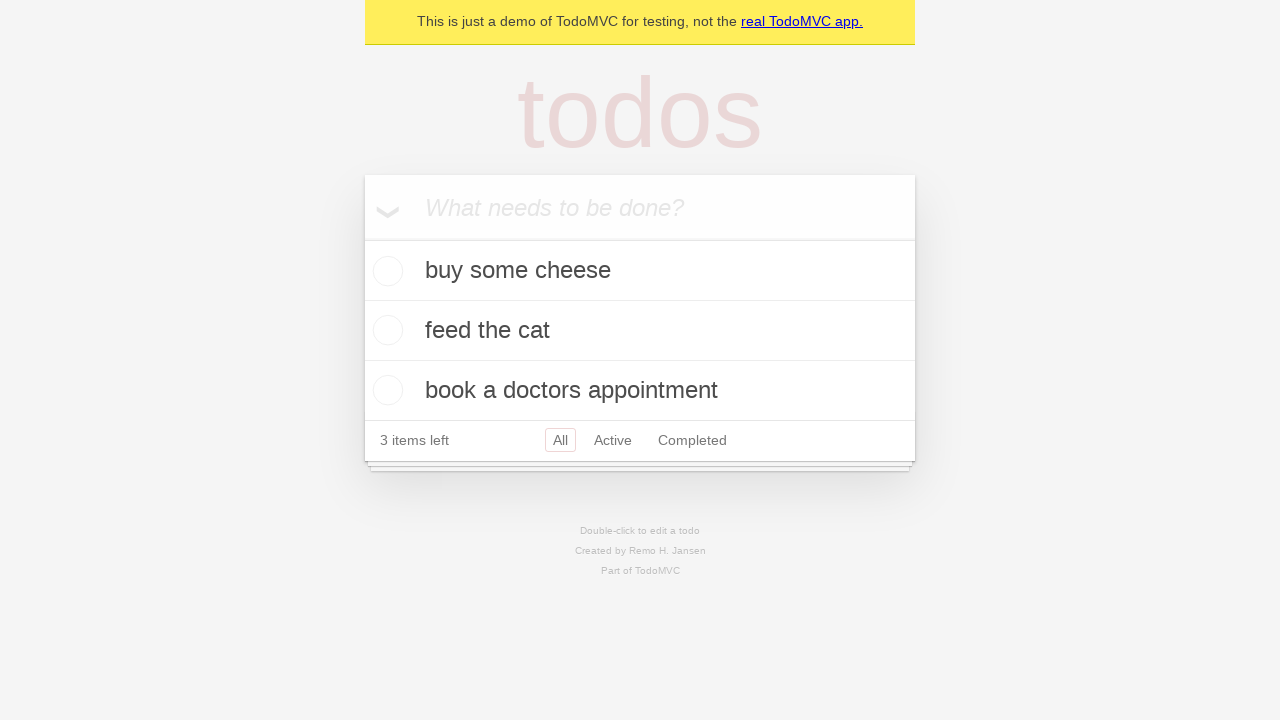

Checked the second todo item as completed at (385, 330) on internal:testid=[data-testid="todo-item"s] >> nth=1 >> internal:role=checkbox
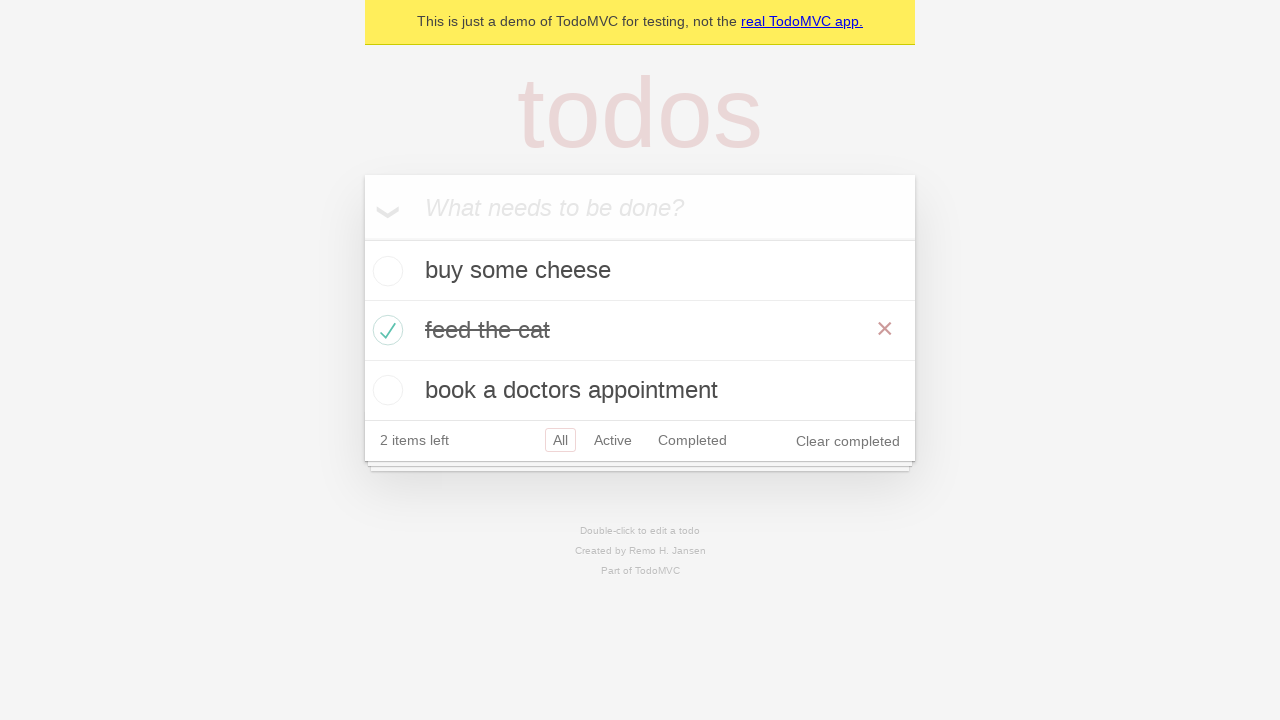

Clicked 'All' filter link at (560, 440) on internal:role=link[name="All"i]
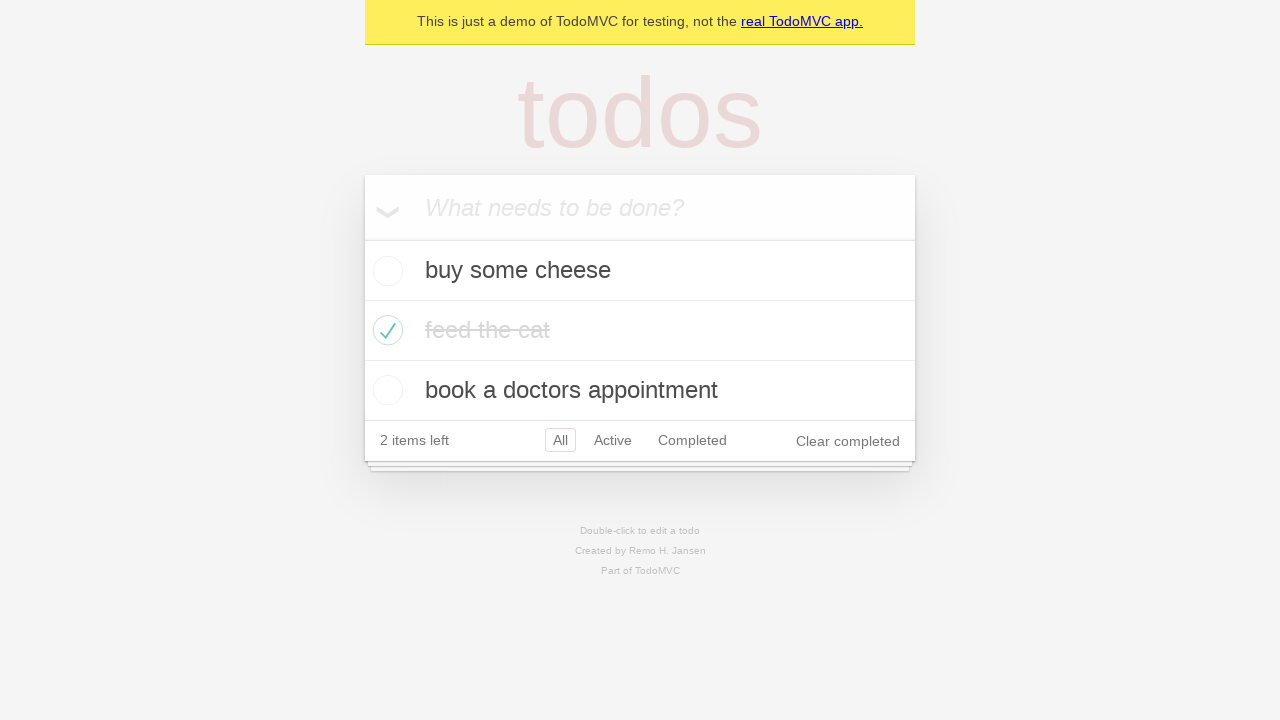

Clicked 'Active' filter link at (613, 440) on internal:role=link[name="Active"i]
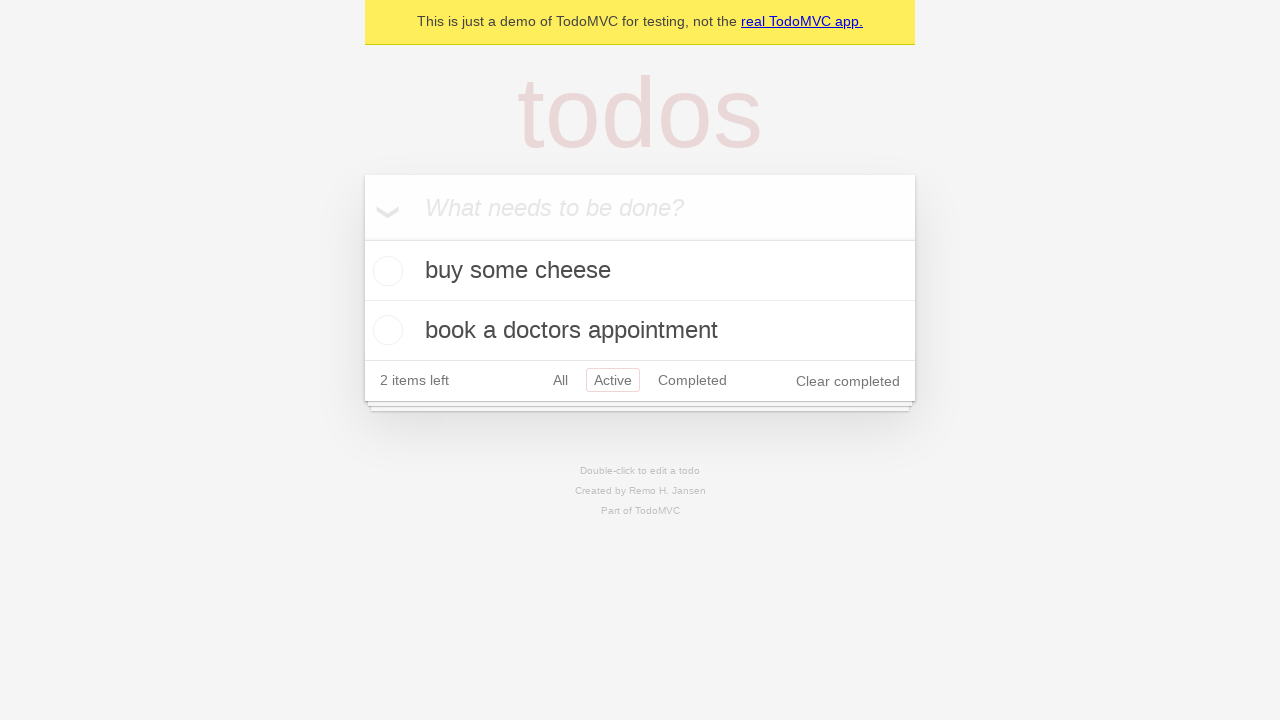

Clicked 'Completed' filter link at (692, 380) on internal:role=link[name="Completed"i]
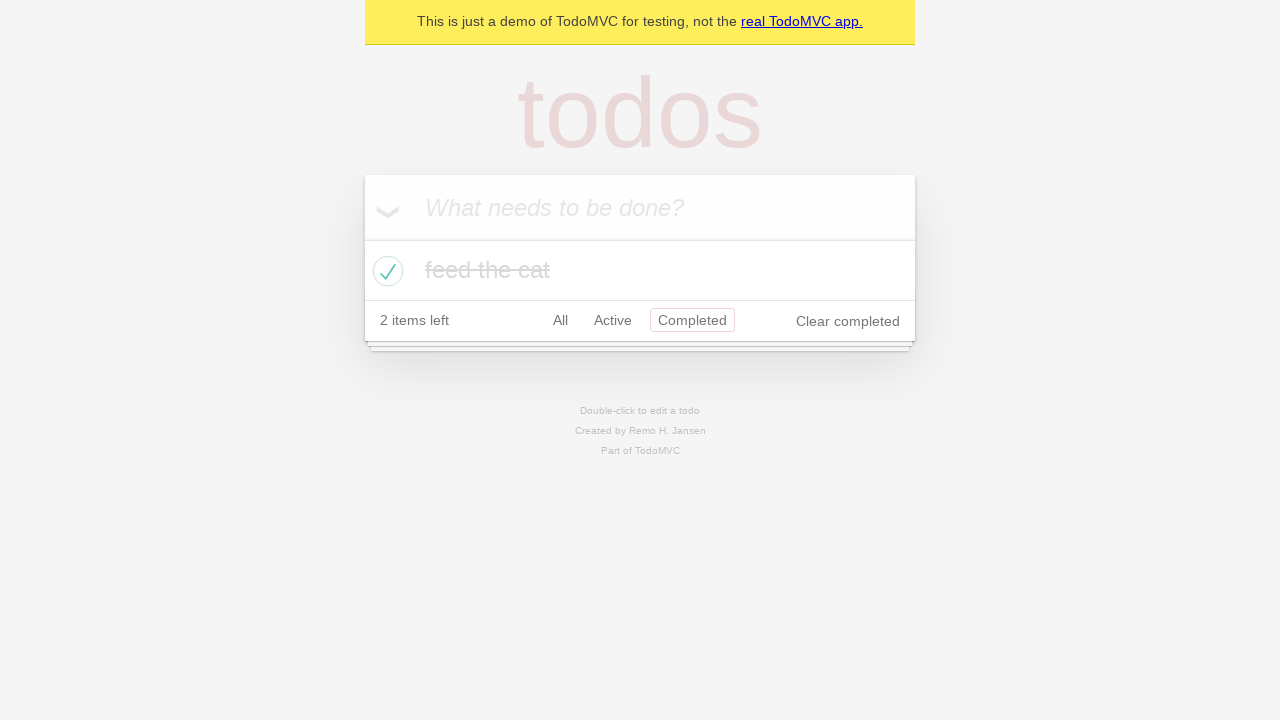

Navigated back using browser back button from 'Completed' filter to 'Active' filter
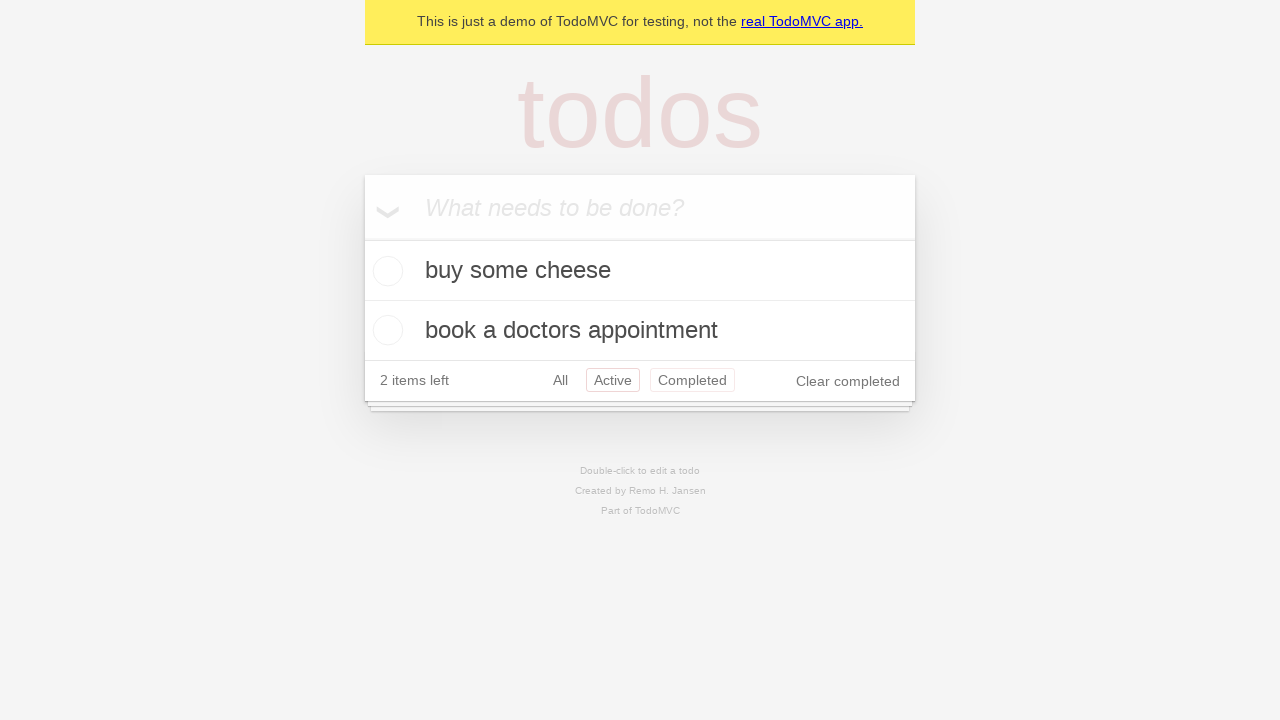

Navigated back using browser back button from 'Active' filter to 'All' filter
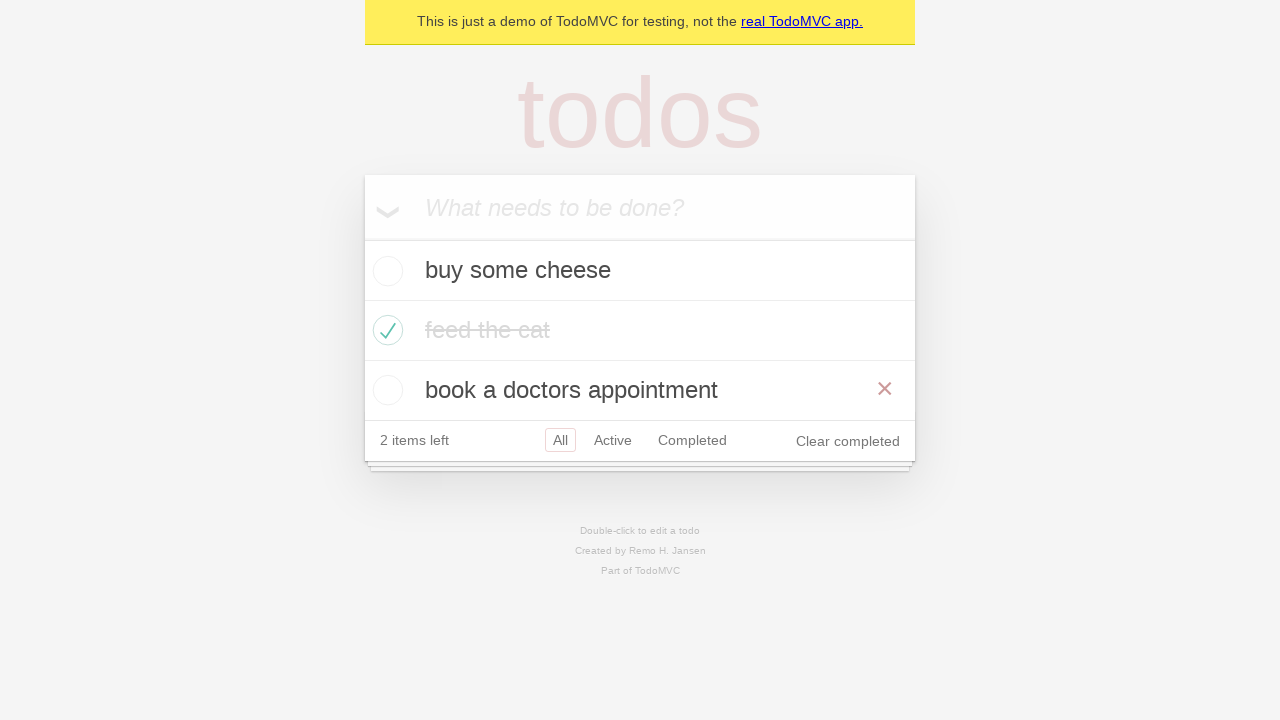

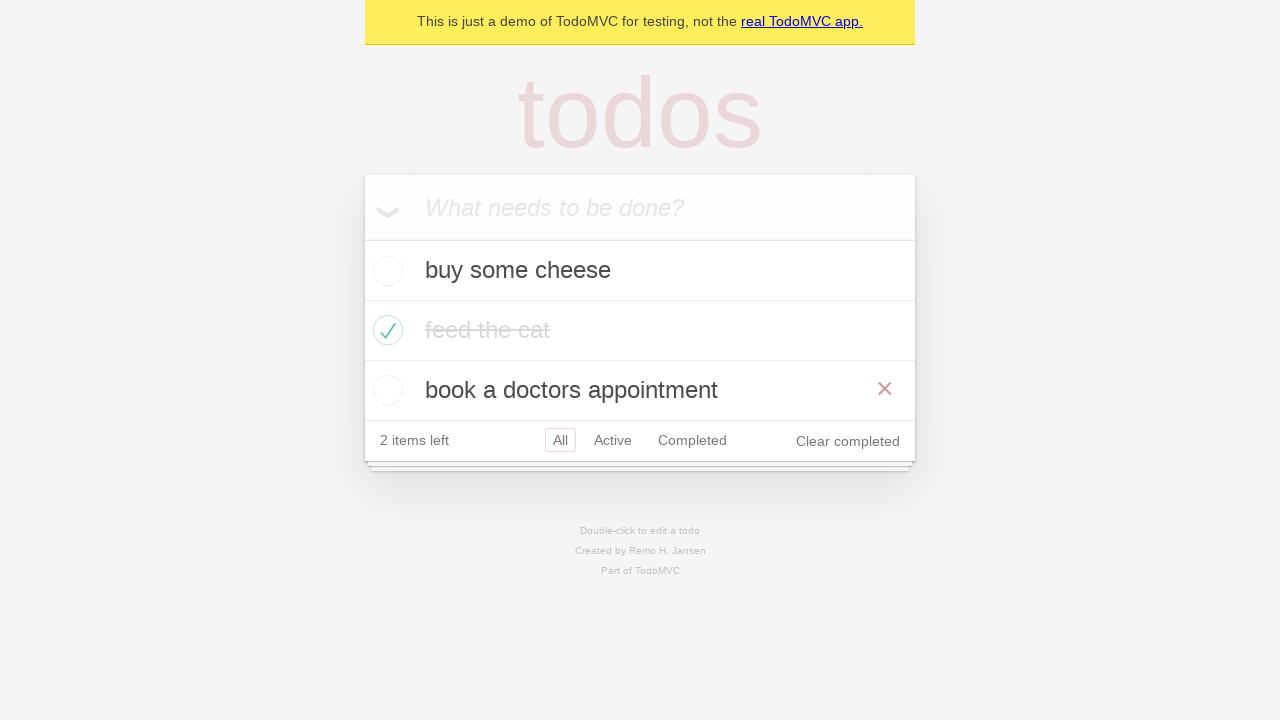